Navigates to Pentagram's Arts & Culture page and repeatedly clicks the "Load More" button to load all project cards, verifying that content is properly displayed

Starting URL: https://www.pentagram.com/arts-culture

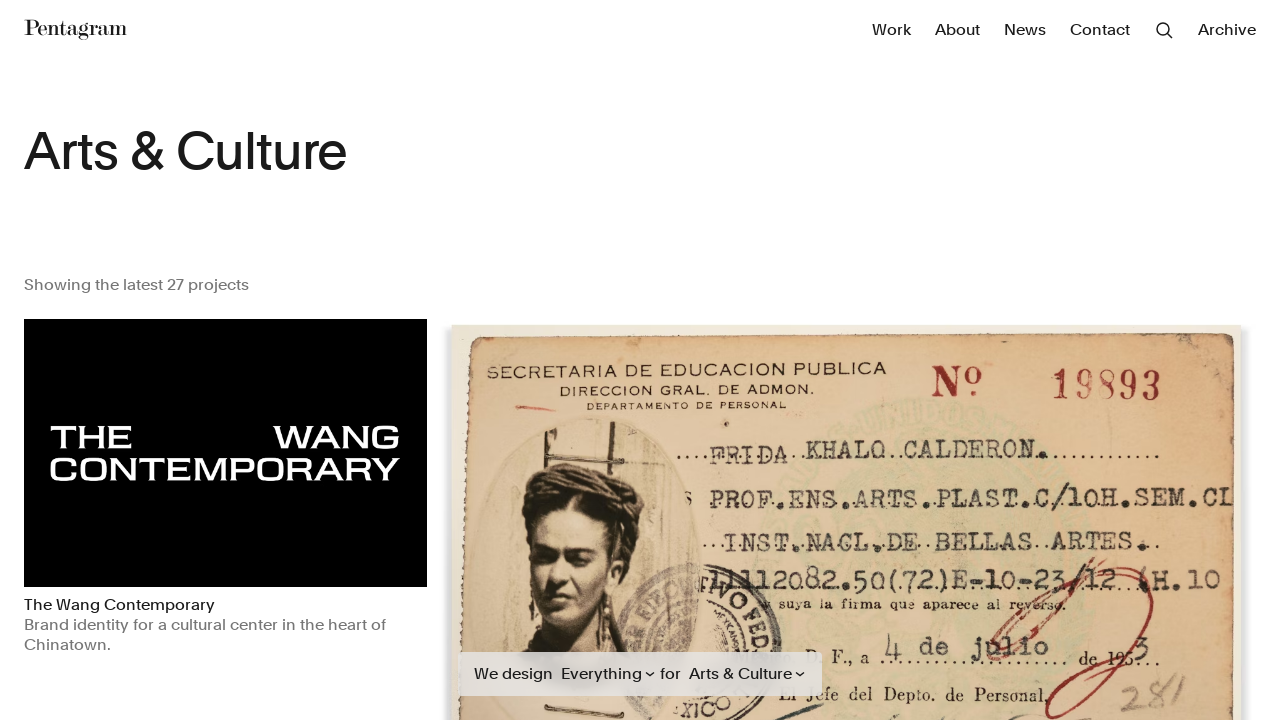

Waited for initial project cards to load
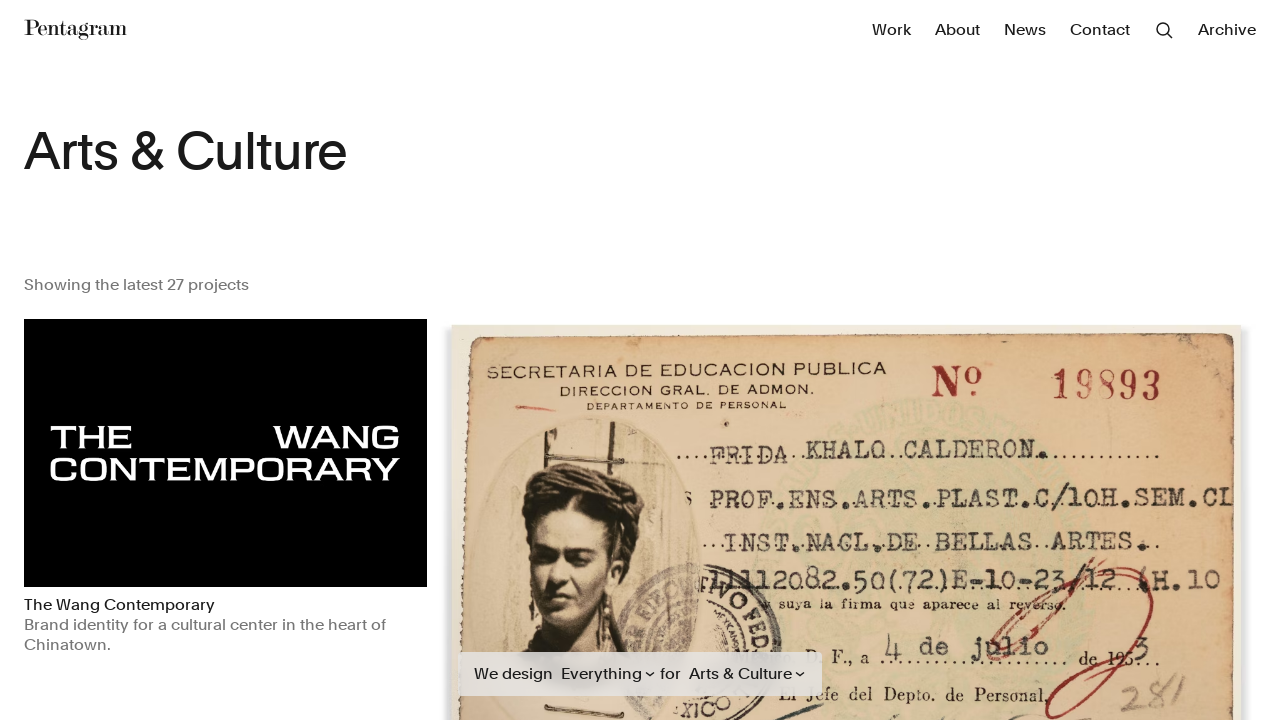

Scrolled Load More button into view (attempt 1)
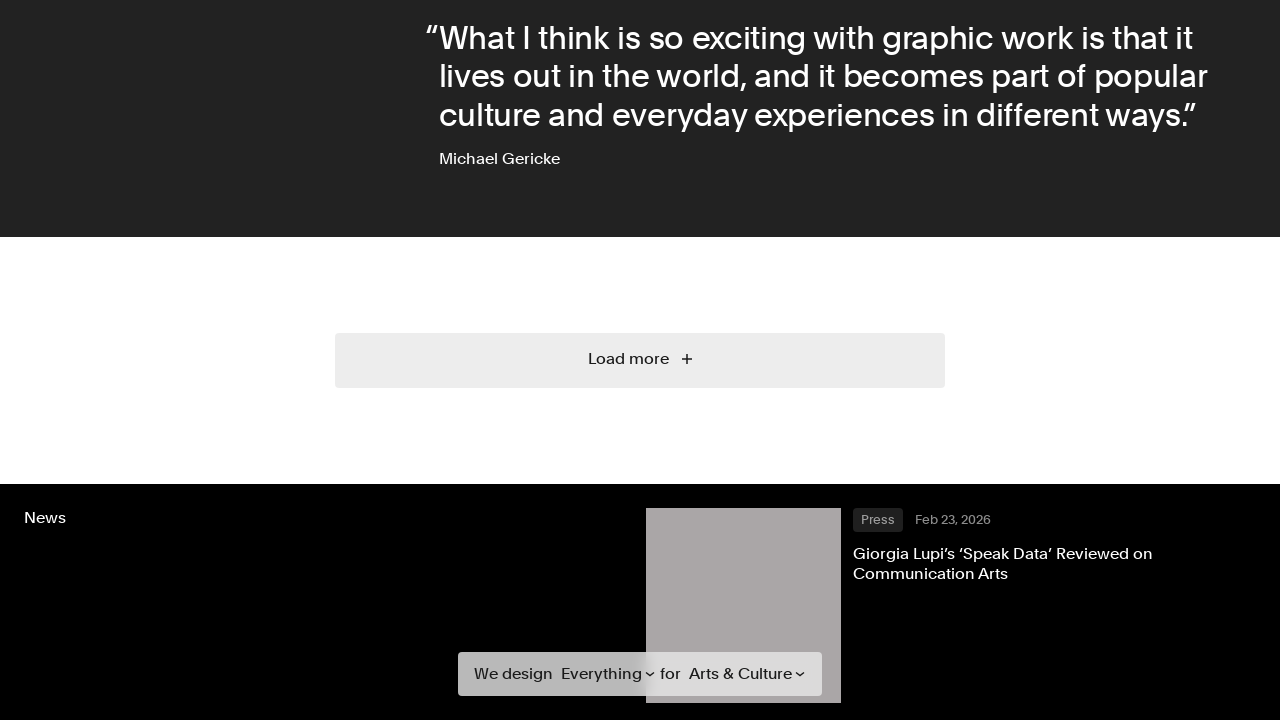

Clicked Load More button (click #1) at (640, 360) on a[data-behavior='homeLoadMore']
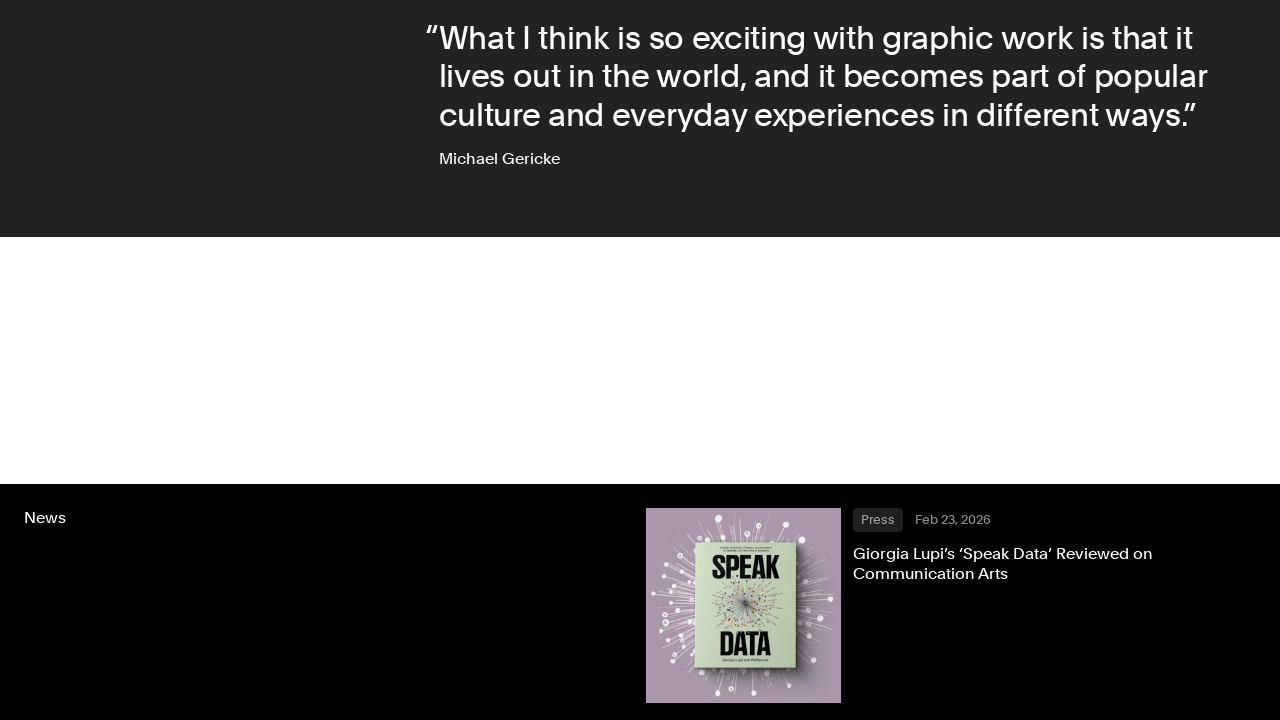

Waited 3 seconds for new content to load
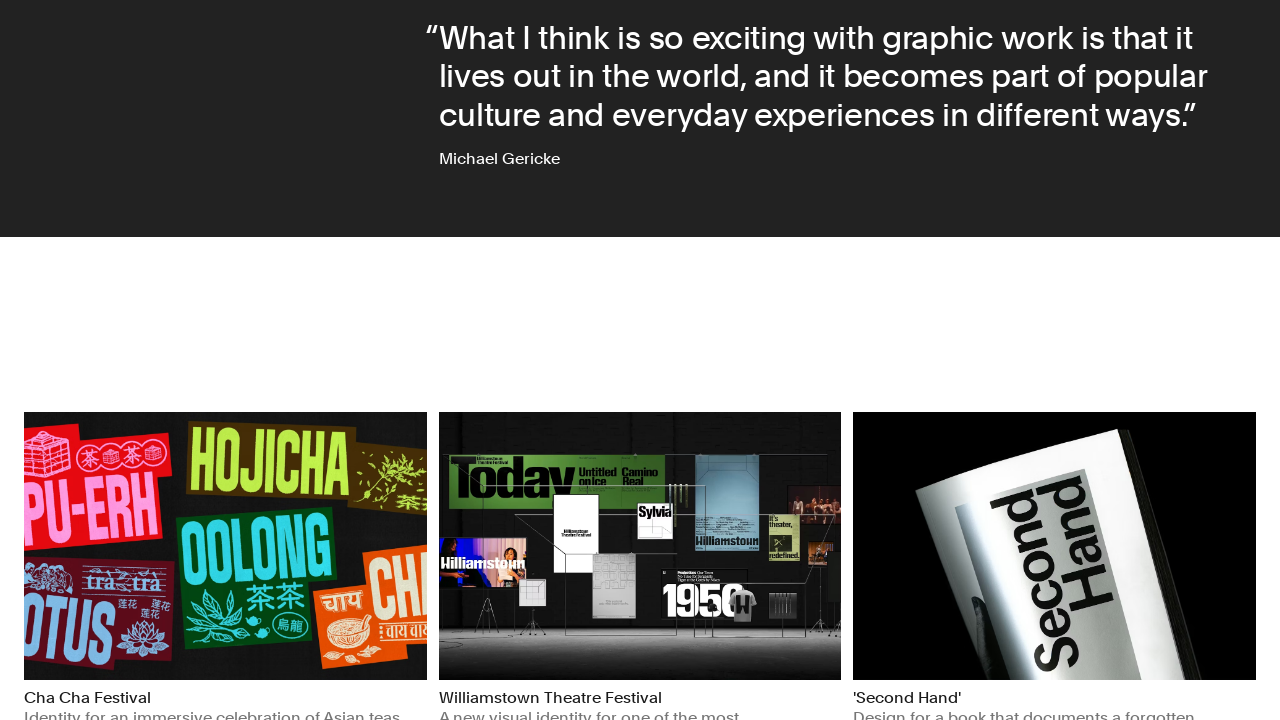

Load More button no longer clickable - stopped loading
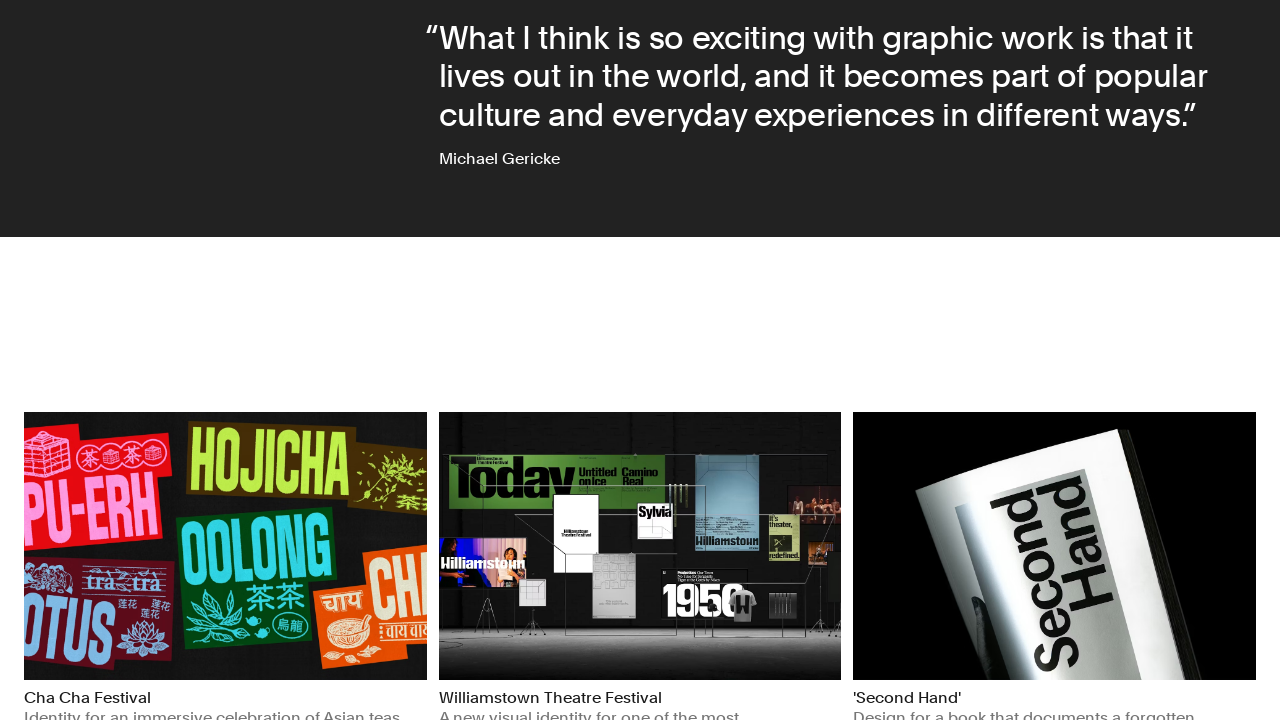

Verified project cards are present after loading all content
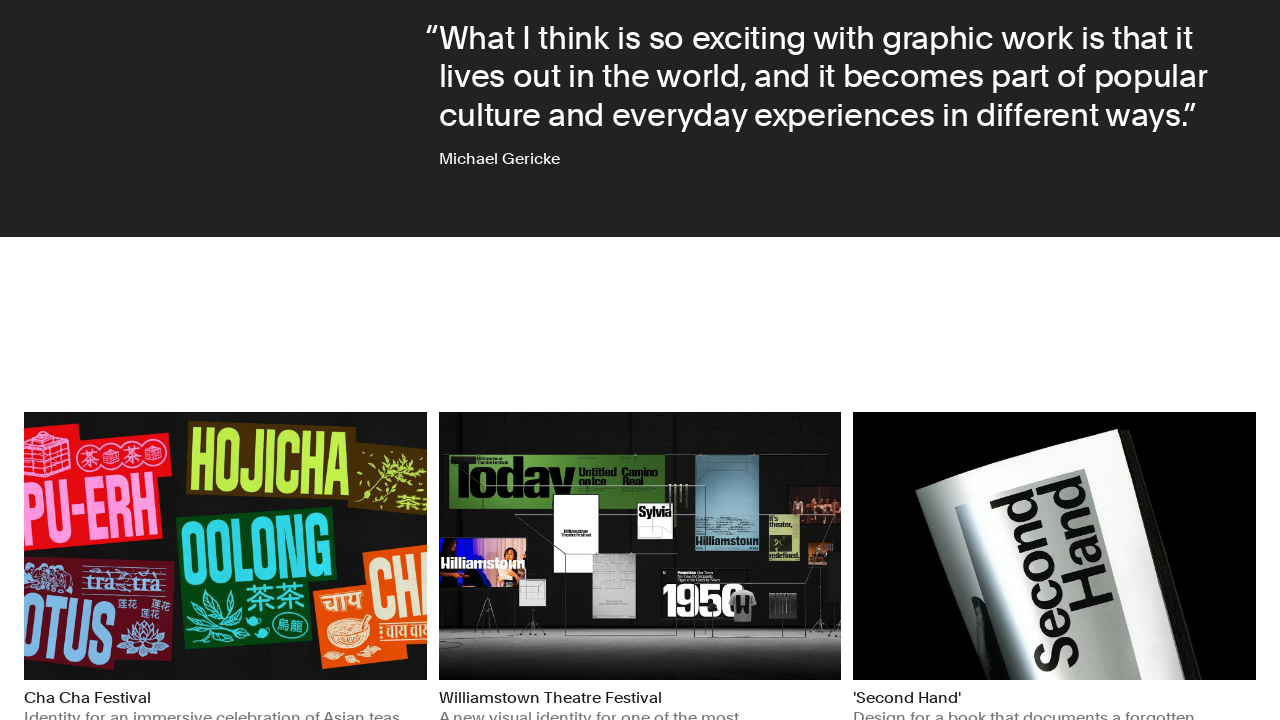

Found 52 project cards on page
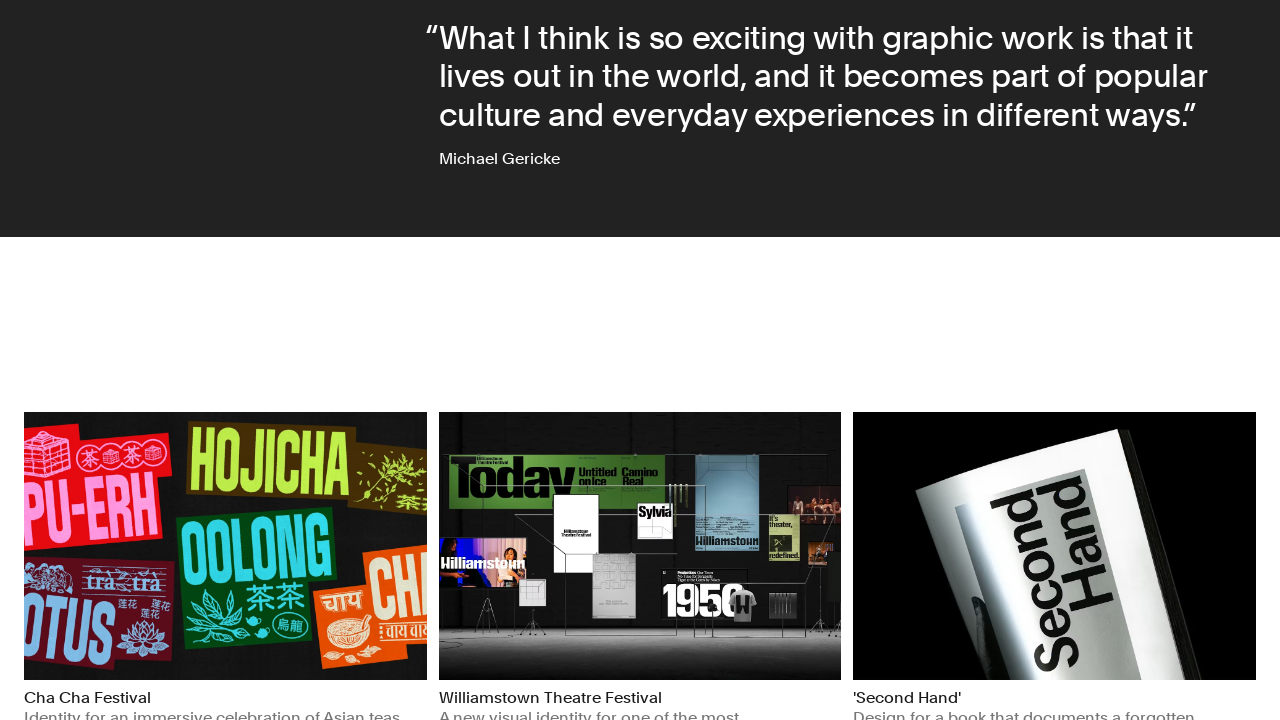

Verified media link exists in project card
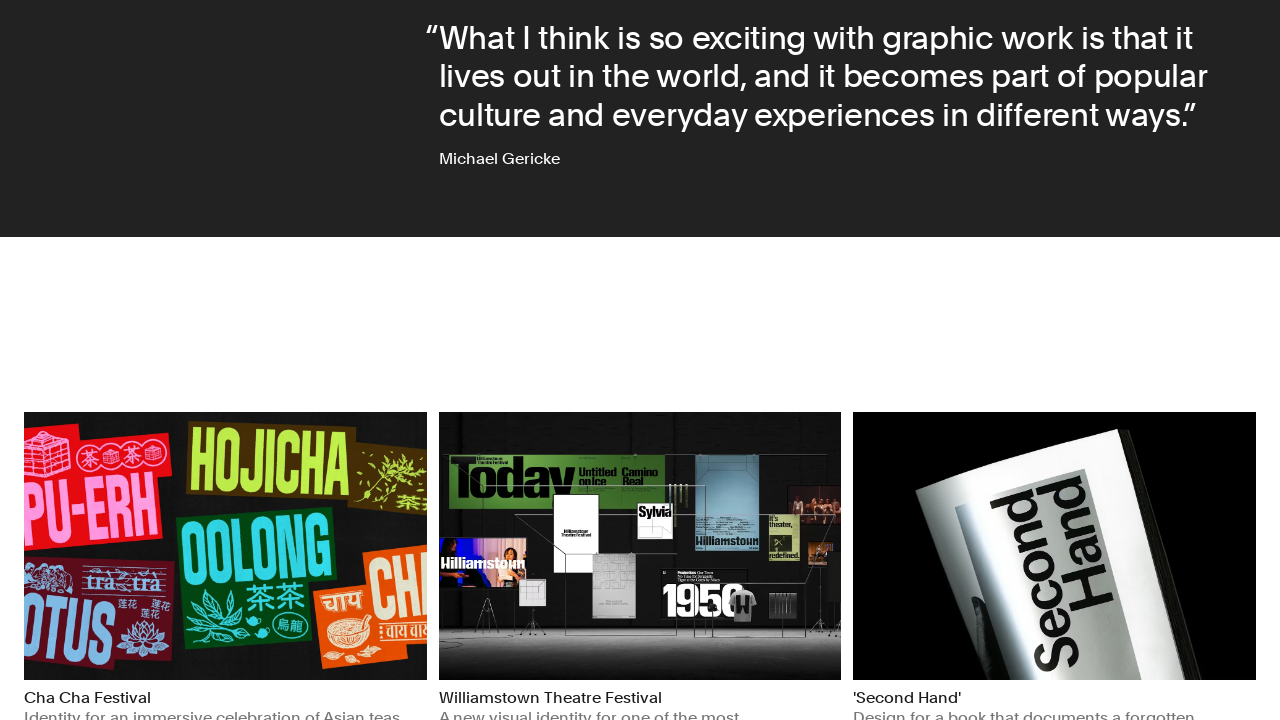

Verified title element (h3) exists in project card
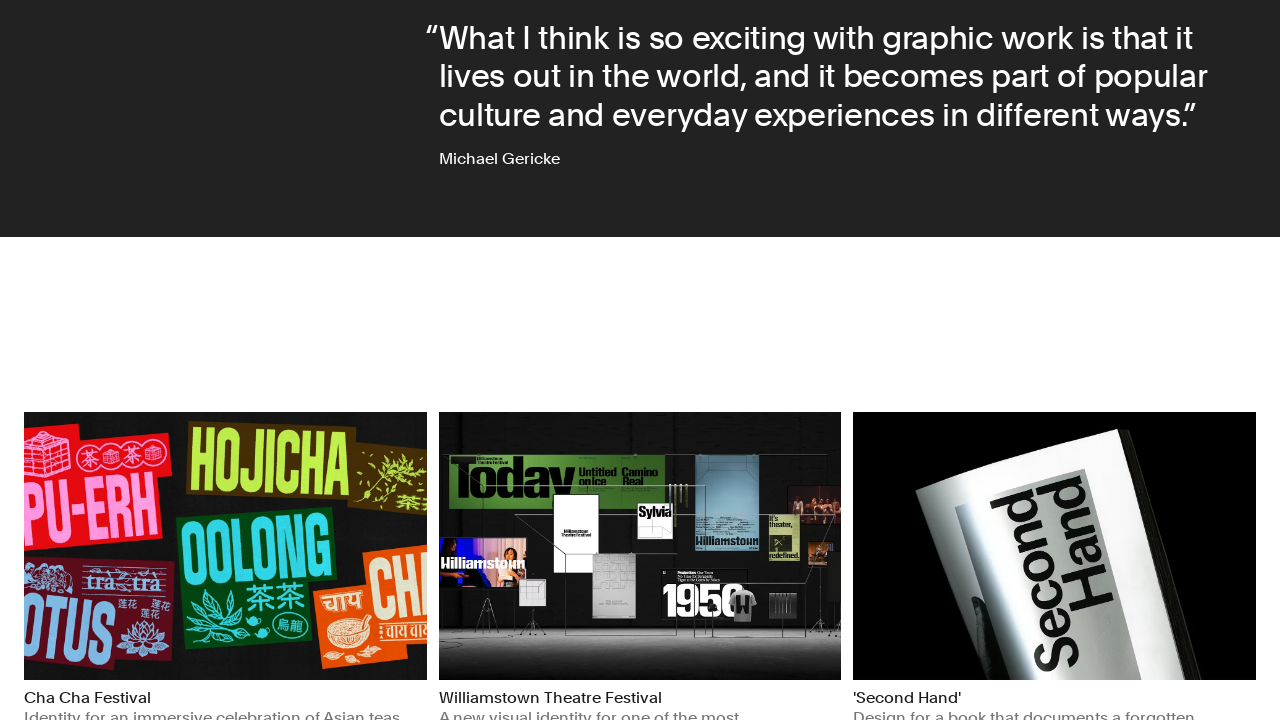

Verified category tags container exists in project card
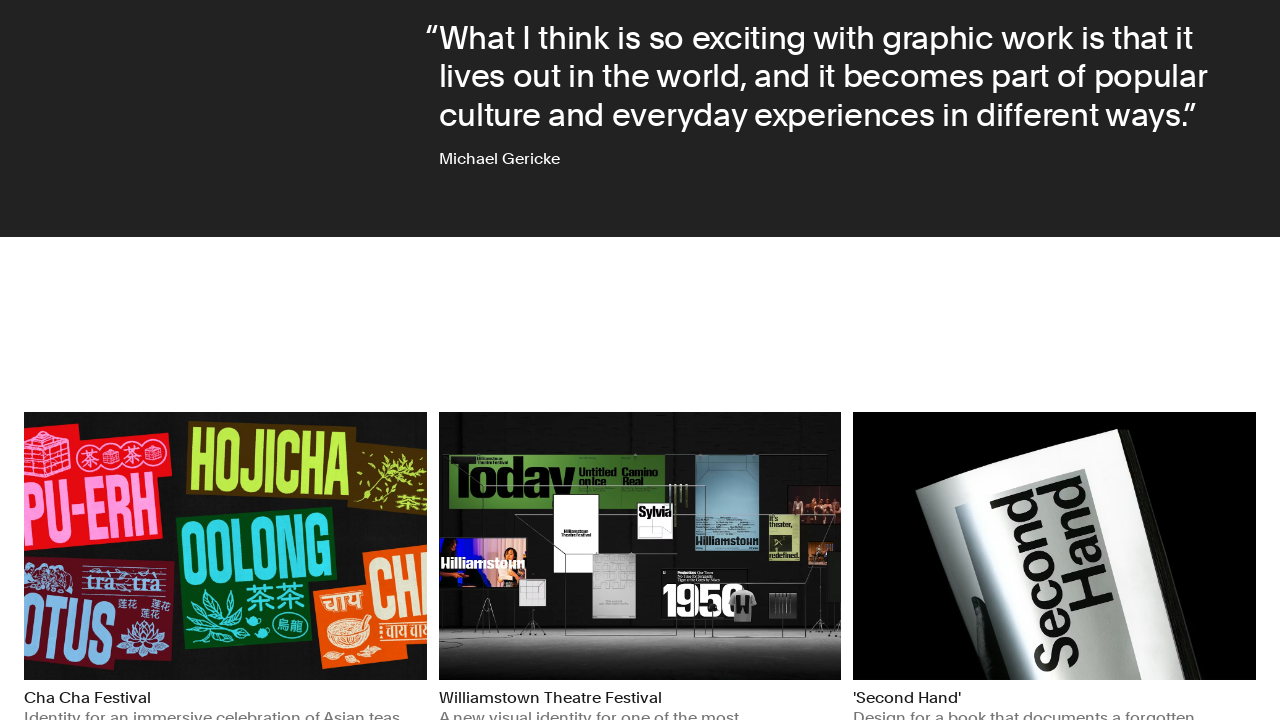

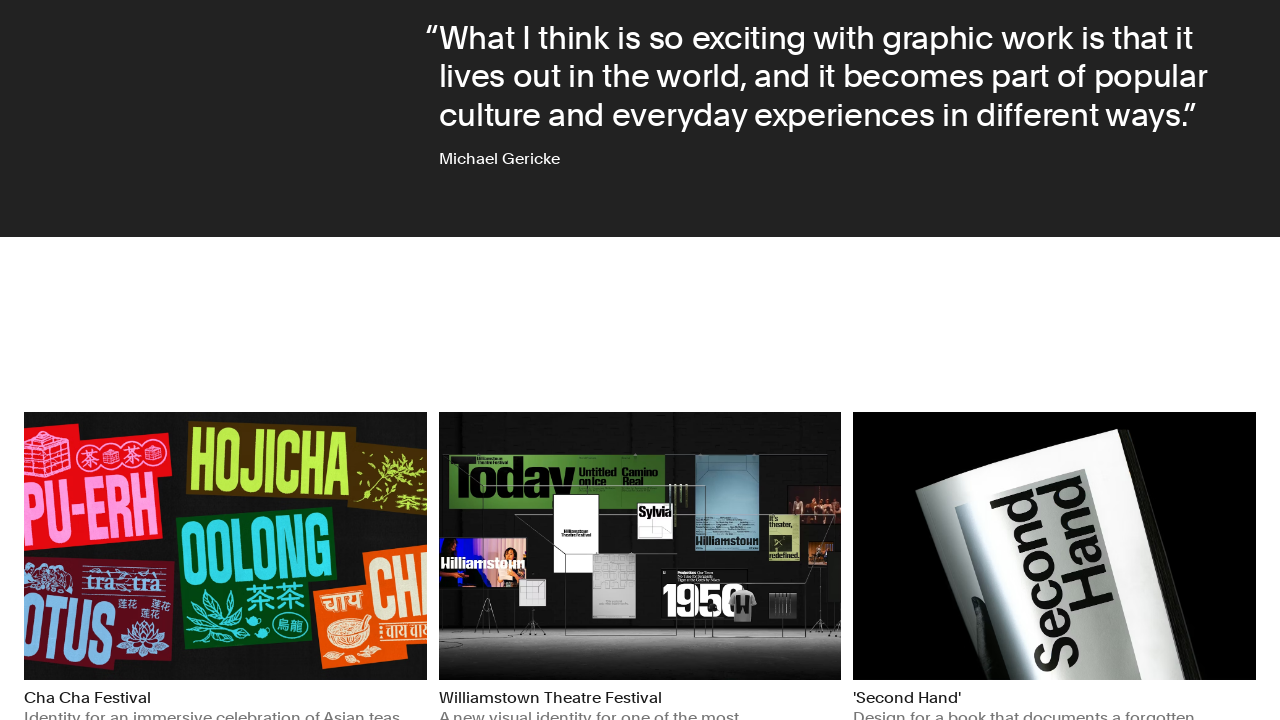